Tests login form validation by submitting with both fields empty and verifying the appropriate error message is displayed

Starting URL: https://www.saucedemo.com/

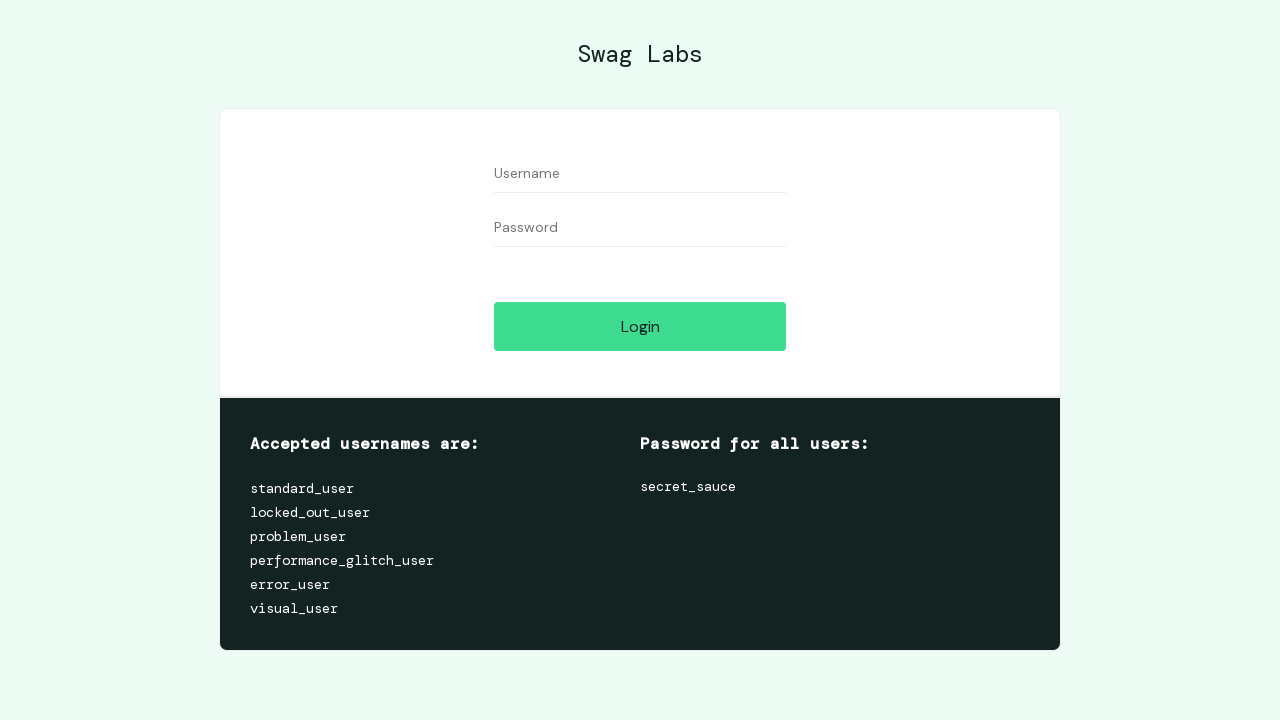

Cleared username field on input[placeholder='Username']
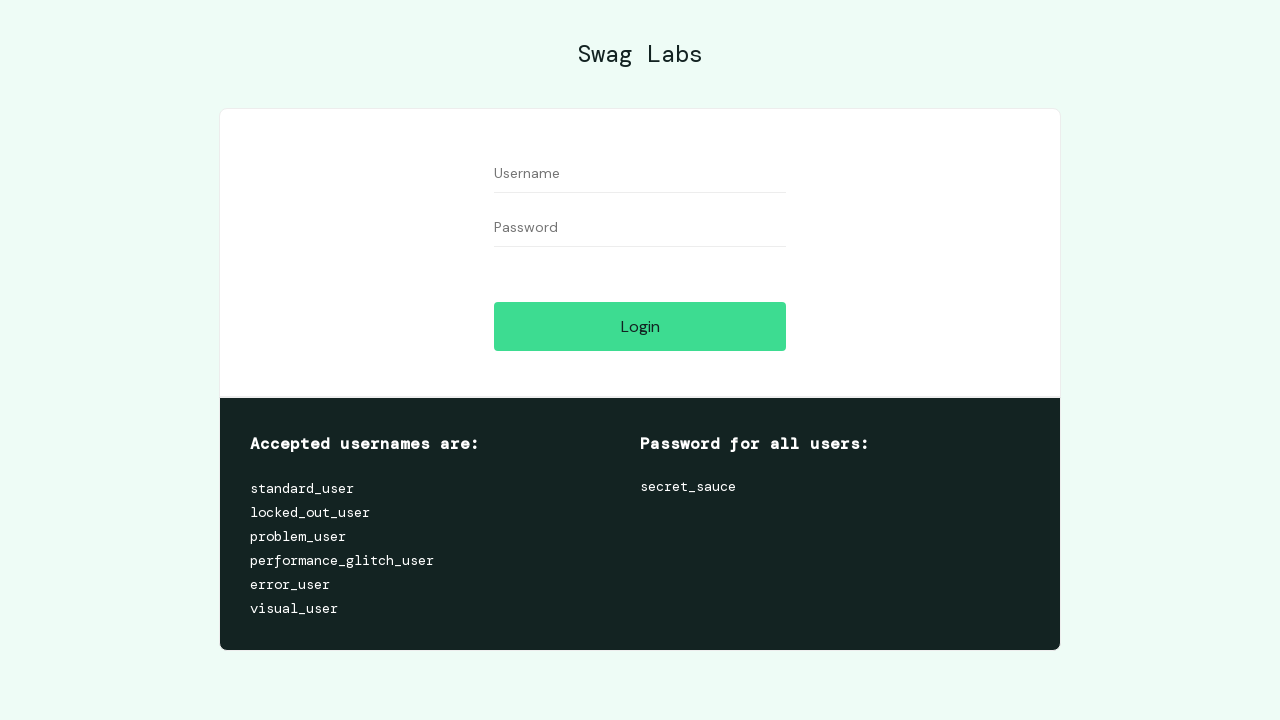

Cleared password field on input[placeholder='Password']
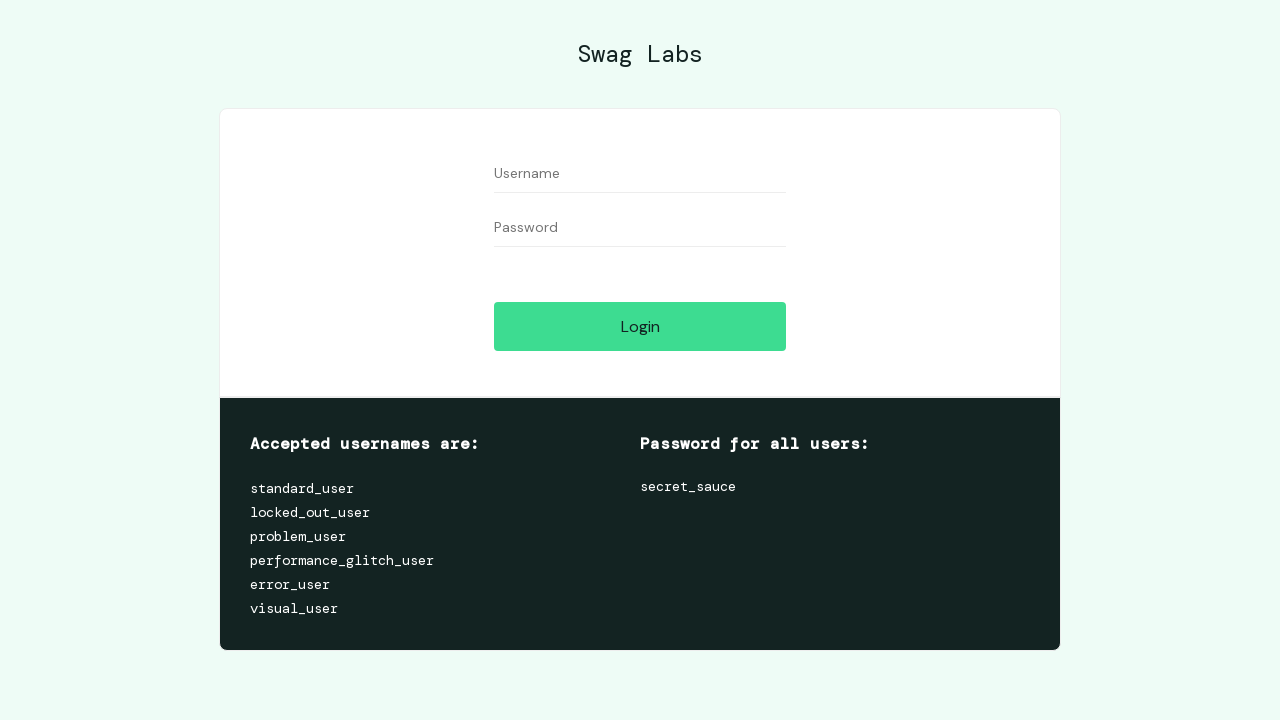

Clicked login button with both fields empty at (640, 326) on input[type='submit']
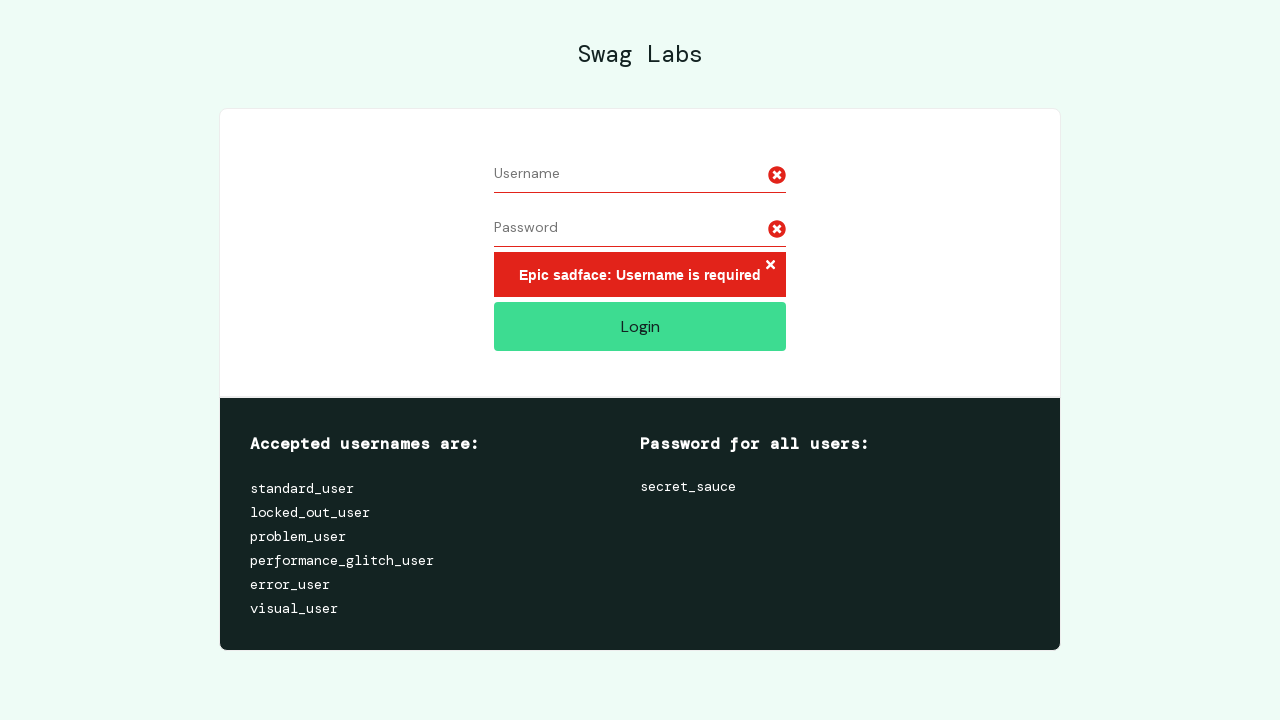

Error message is now visible
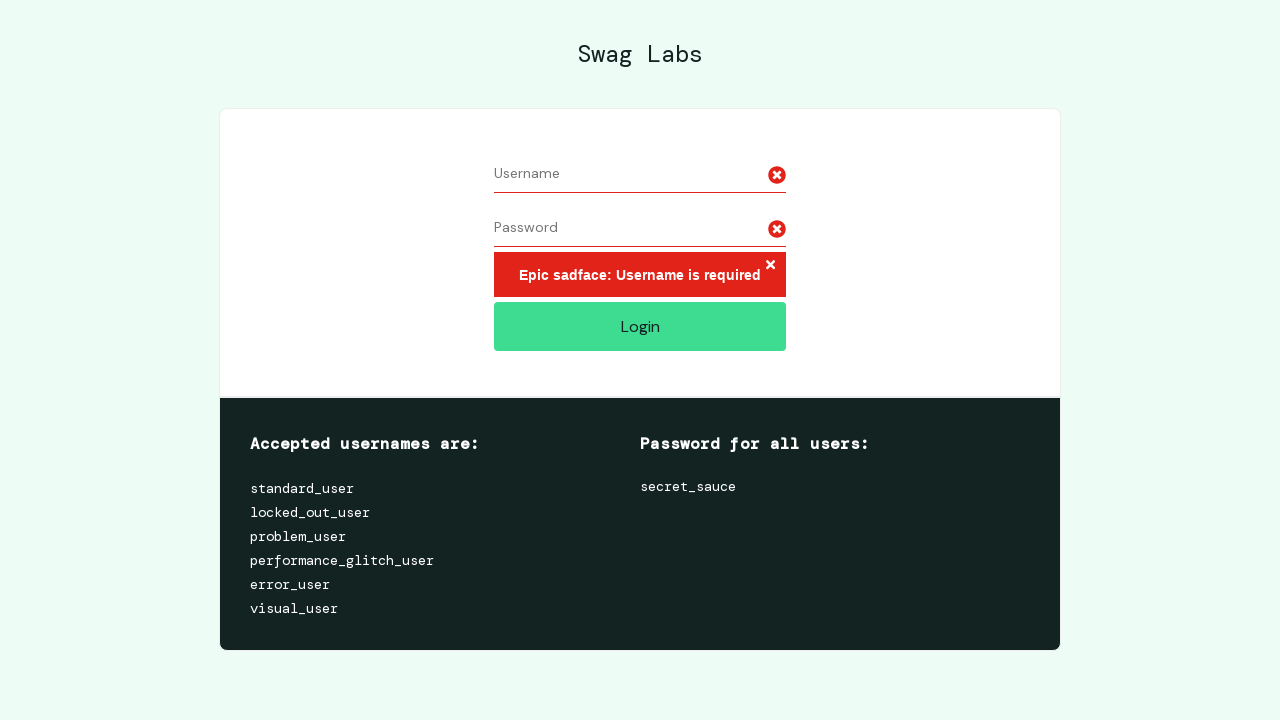

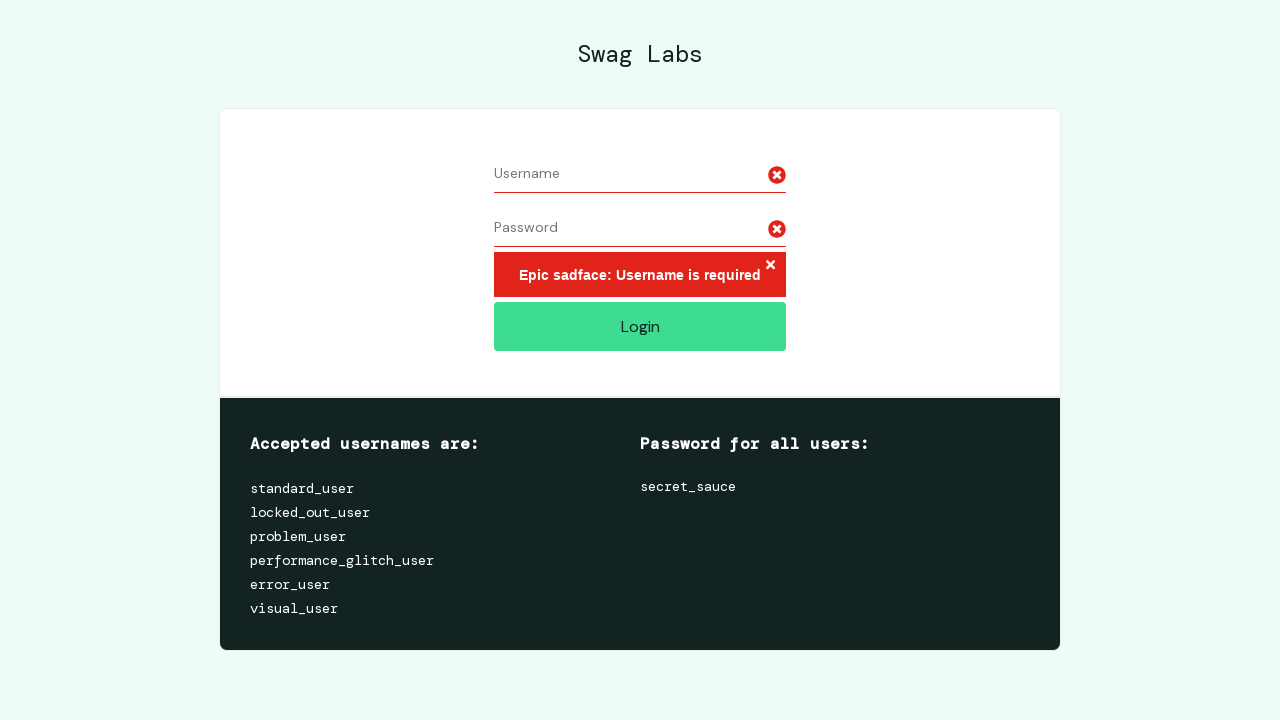